Navigates to a public Telegram channel page with a search query and verifies that message widgets are displayed

Starting URL: https://t.me/s/McKenzie_Deals?q=zephyrus

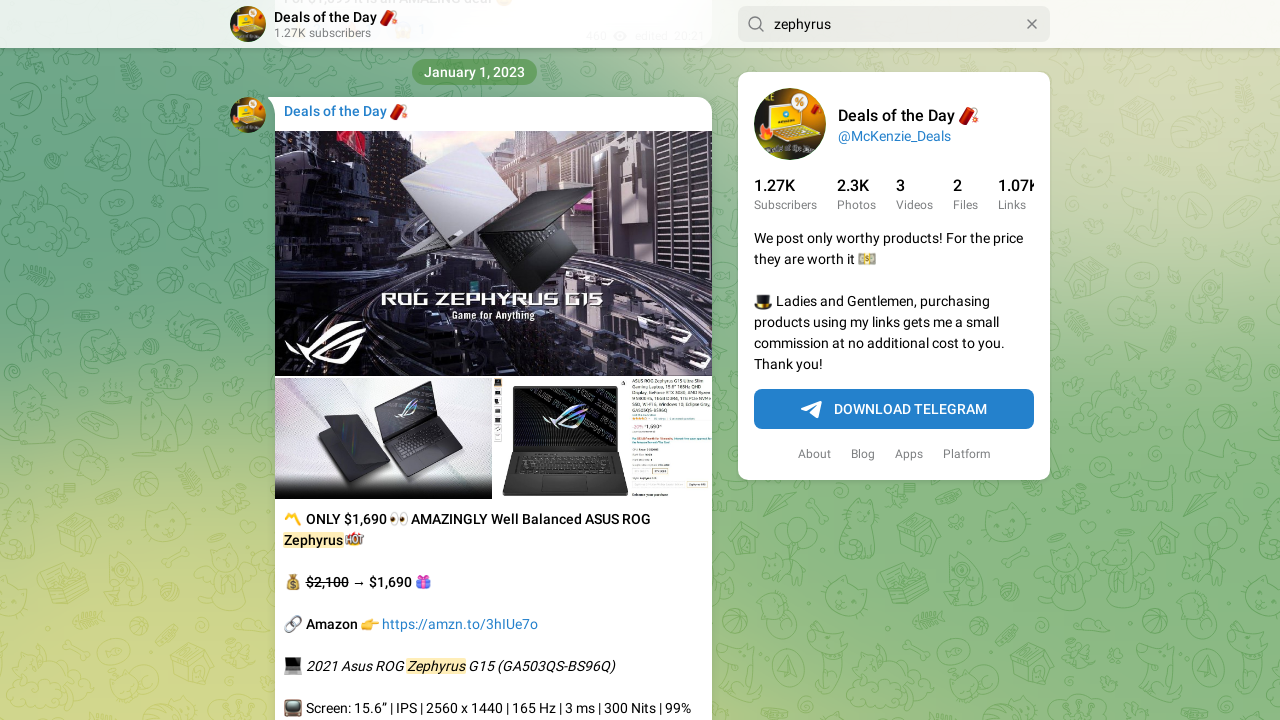

Navigated to Telegram channel with search query for 'zephyrus'
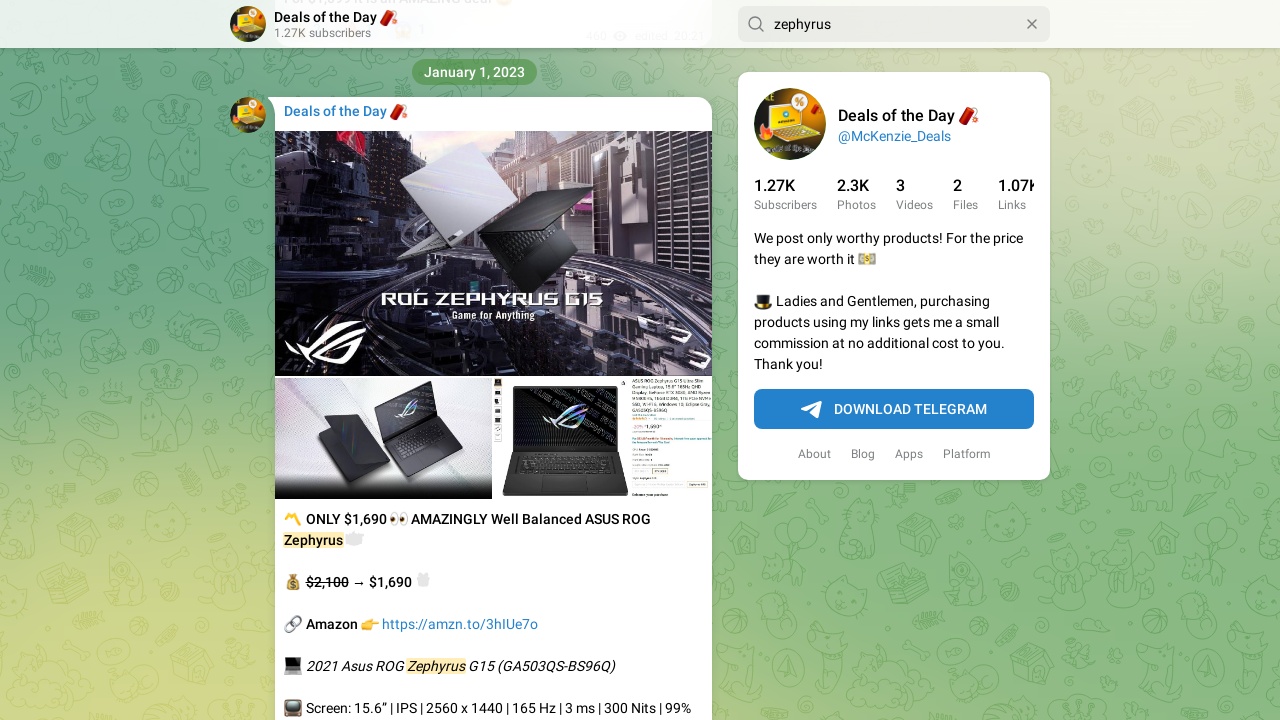

Message widgets loaded on Telegram channel page
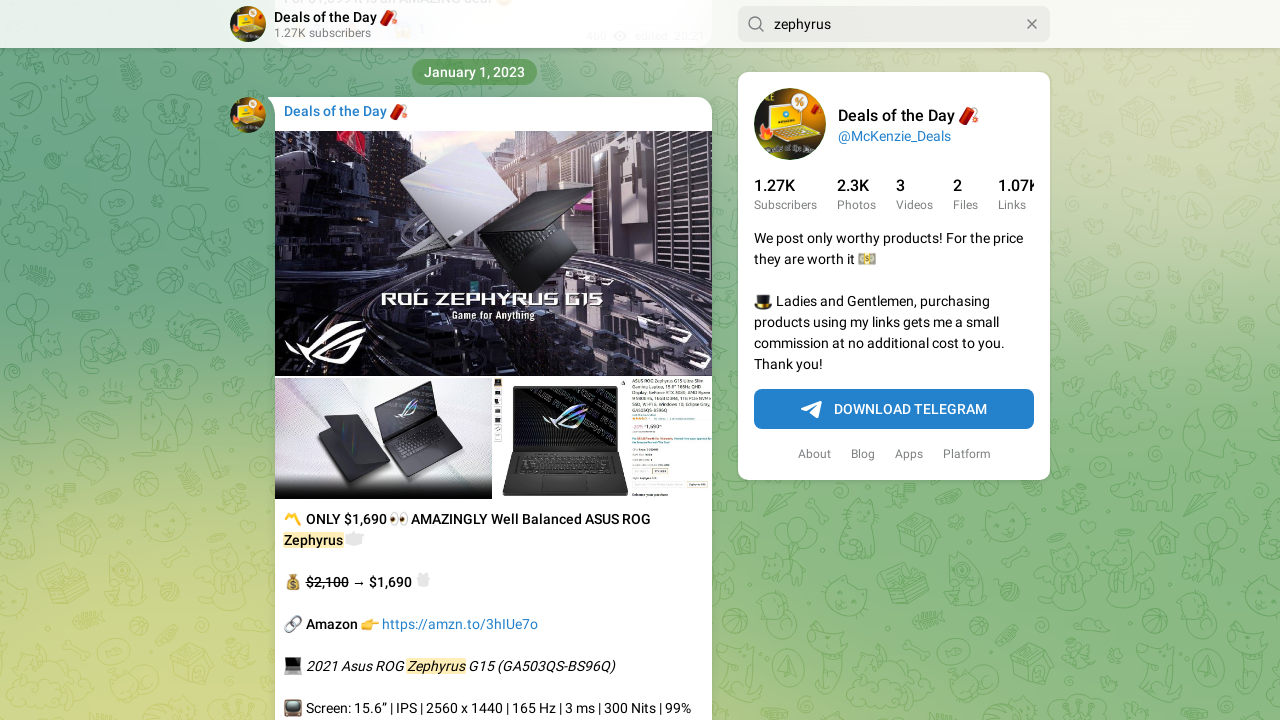

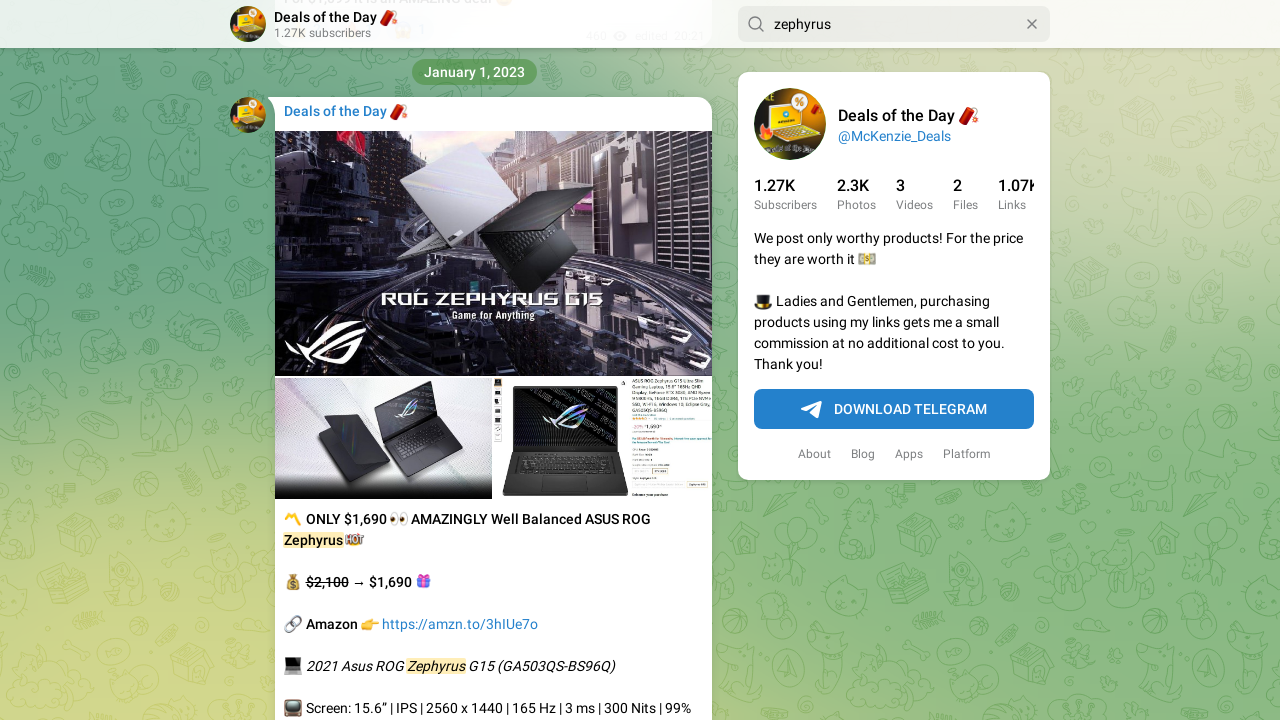